Tests drag and drop functionality by dragging an element and dropping it onto a target area

Starting URL: https://demoqa.com/droppable

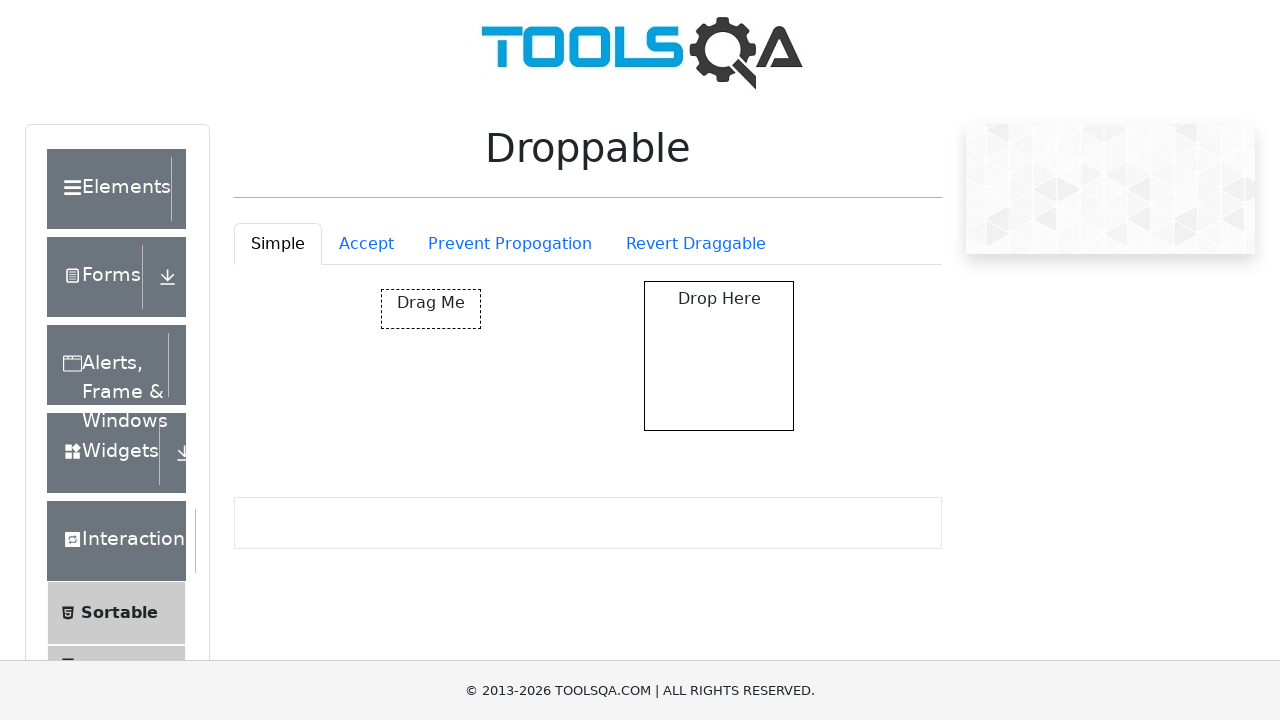

Located draggable element
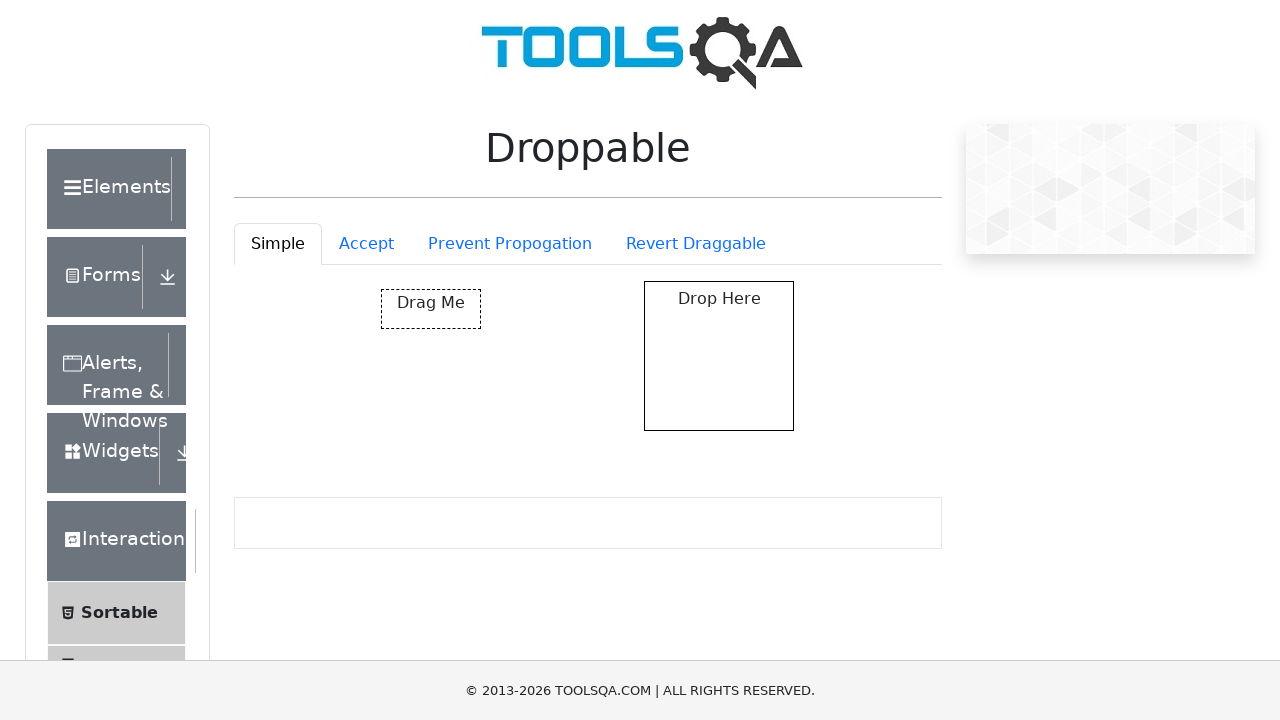

Located droppable target area
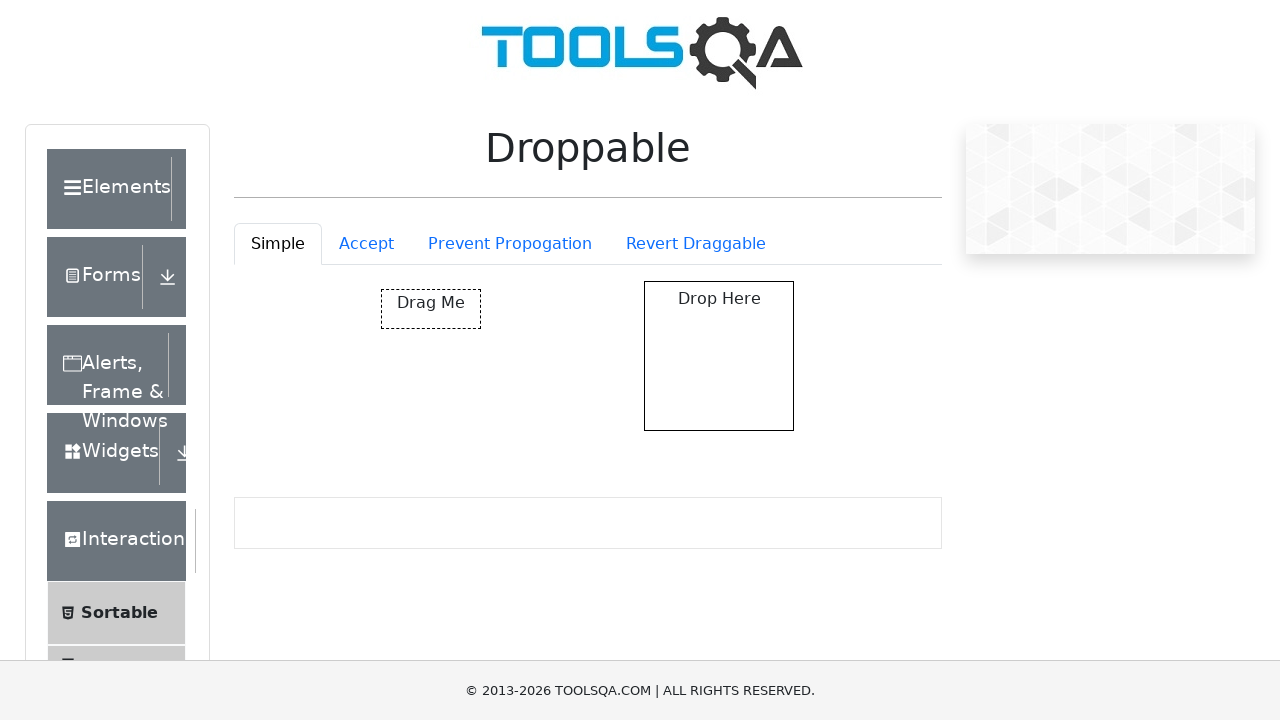

Dragged element and dropped it onto target area at (719, 356)
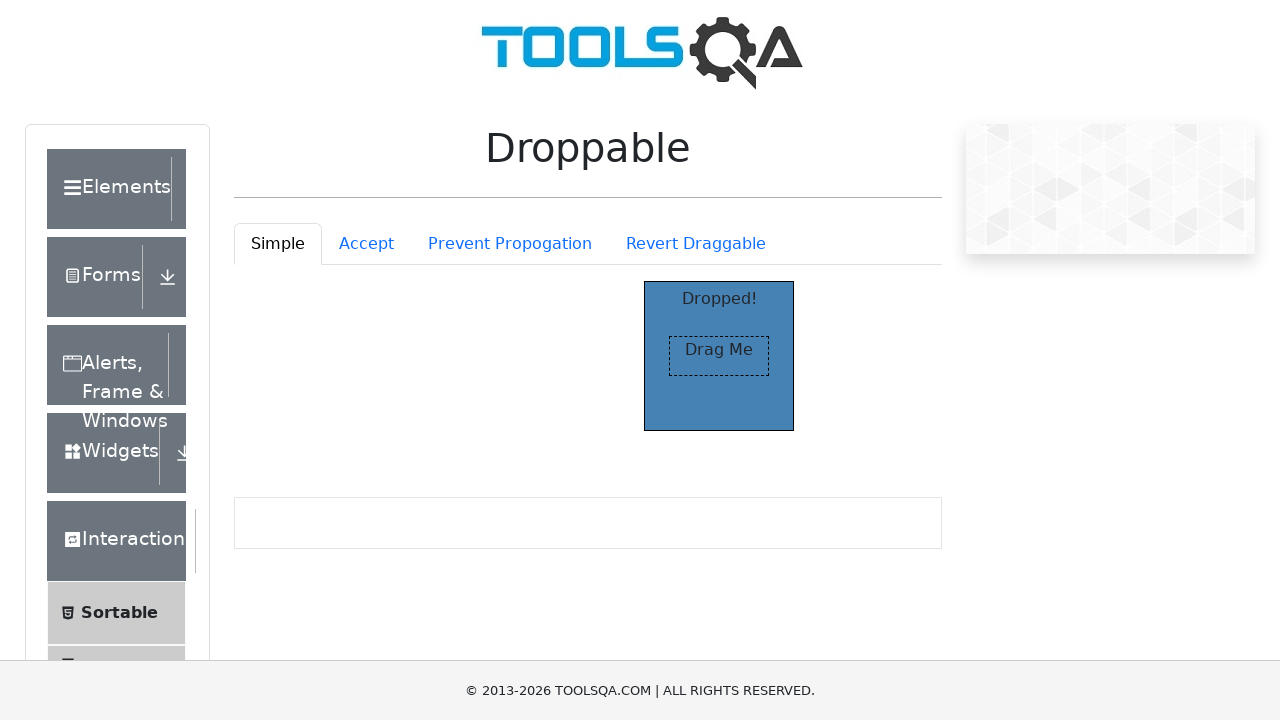

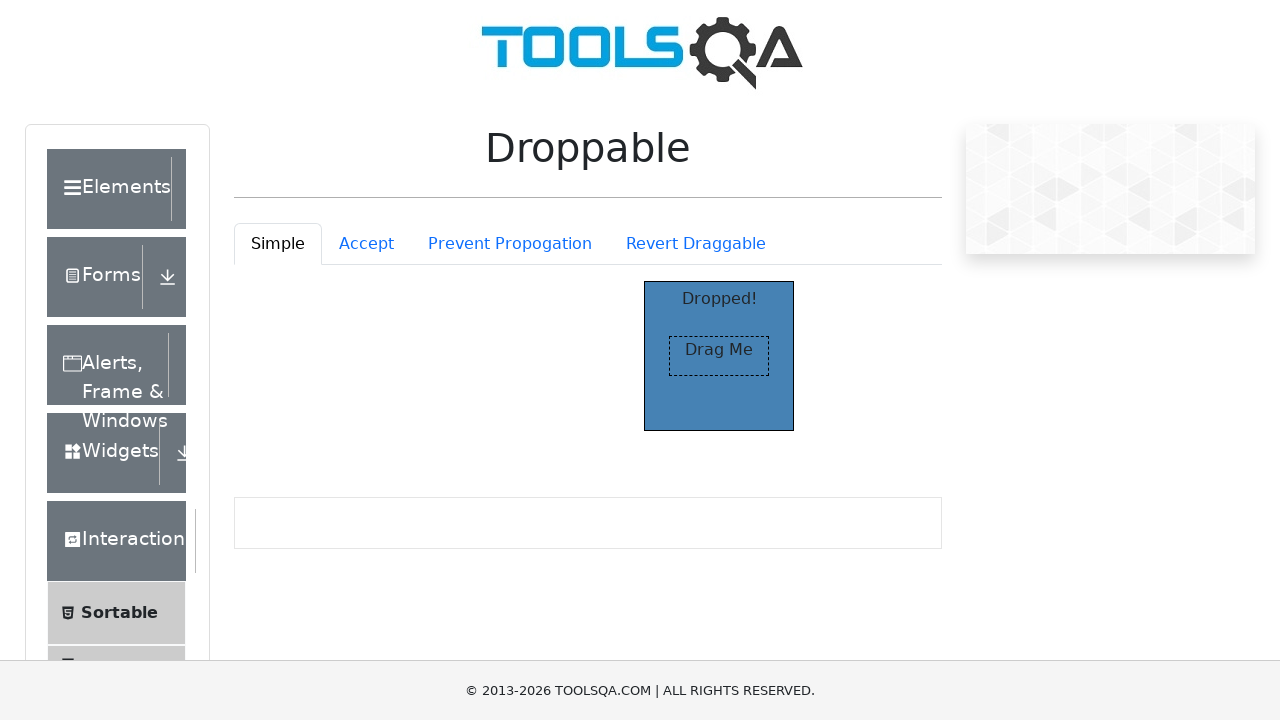